Tests the 99 Bottles of Beer lyrics page by navigating to the lyrics section, clicking the lyrics link, and verifying that all 100 paragraphs of the song lyrics are present on the page.

Starting URL: https://www.99-bottles-of-beer.net/lyrics.html

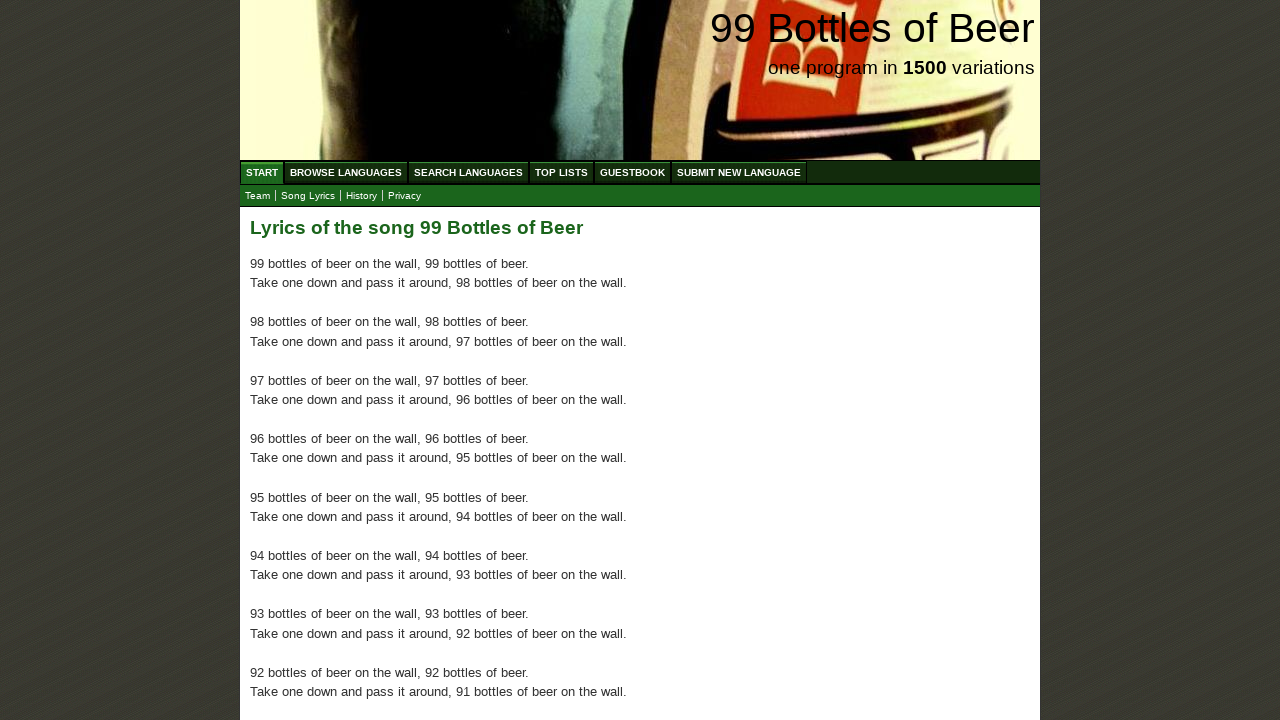

Clicked on the 'Song Lyrics' submenu link at (308, 196) on xpath=//ul[@id='submenu']//a[@href='lyrics.html']
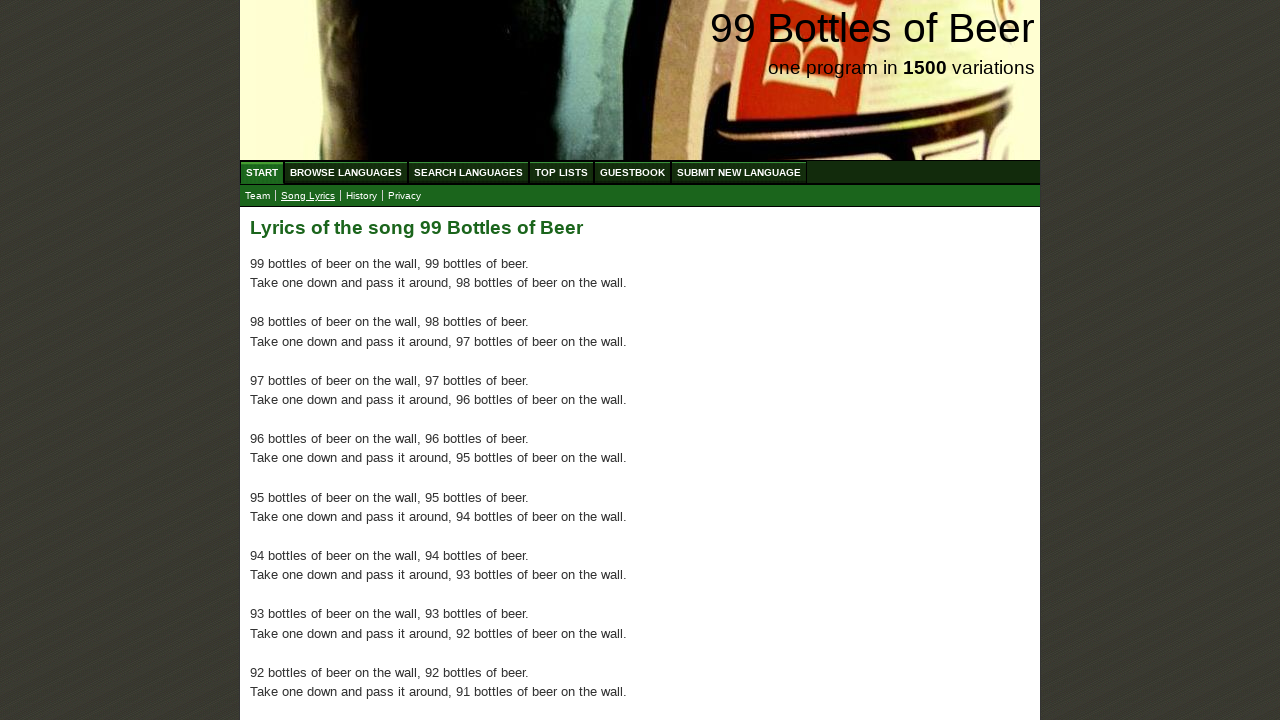

Main content with lyrics paragraphs loaded
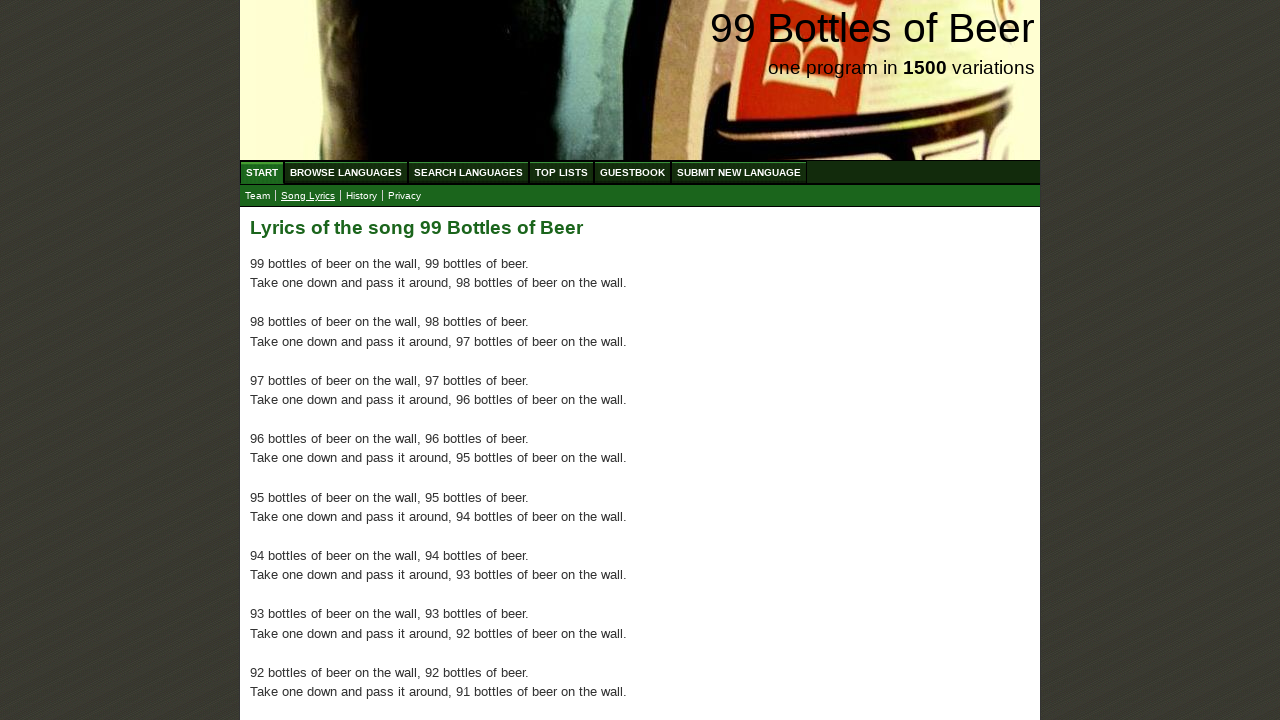

Verified all 100 paragraphs of song lyrics are present on the page
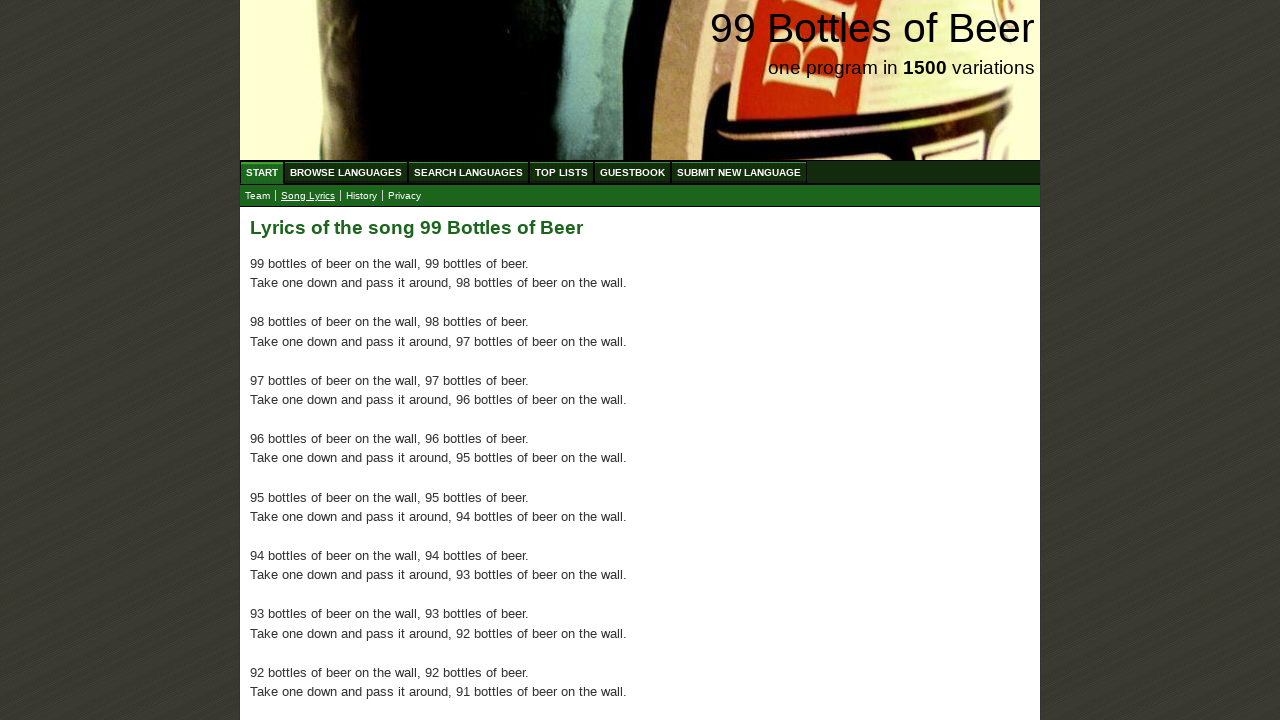

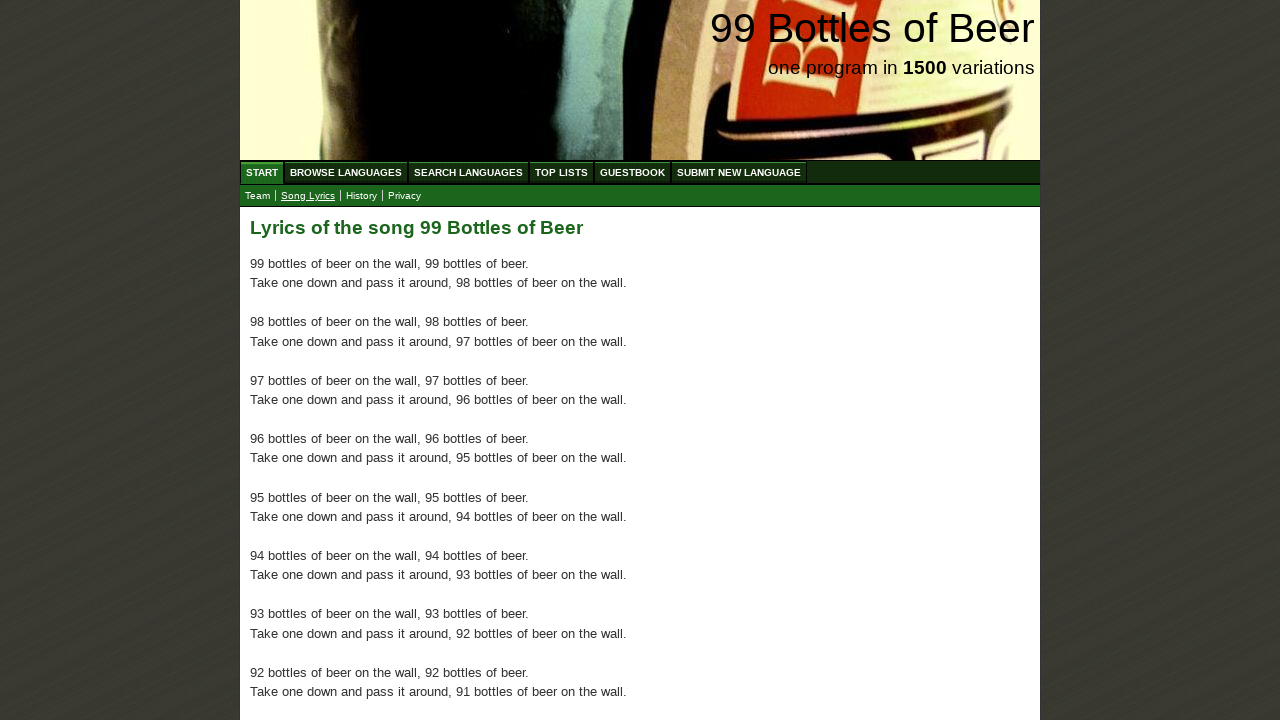